Tests clicking on a "Moved" link and verifying that the "Moved Permanently" message appears

Starting URL: https://demoqa.com/links

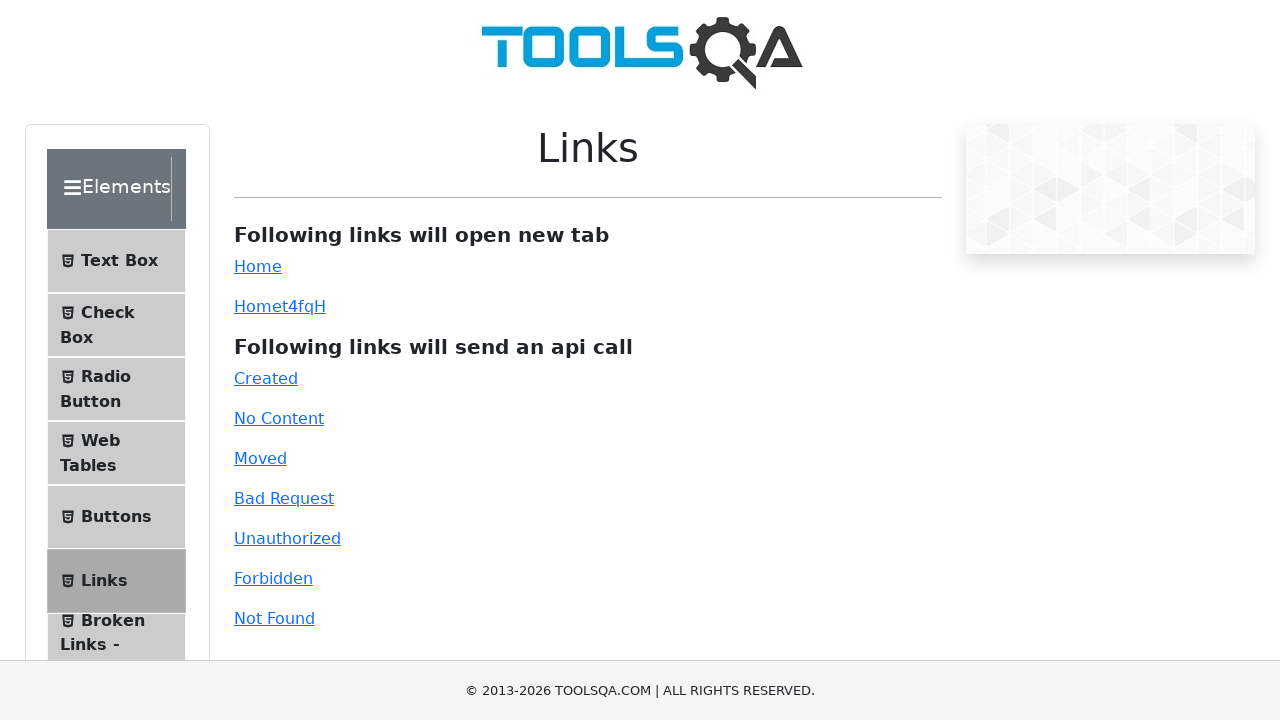

Waited for page to fully load (networkidle)
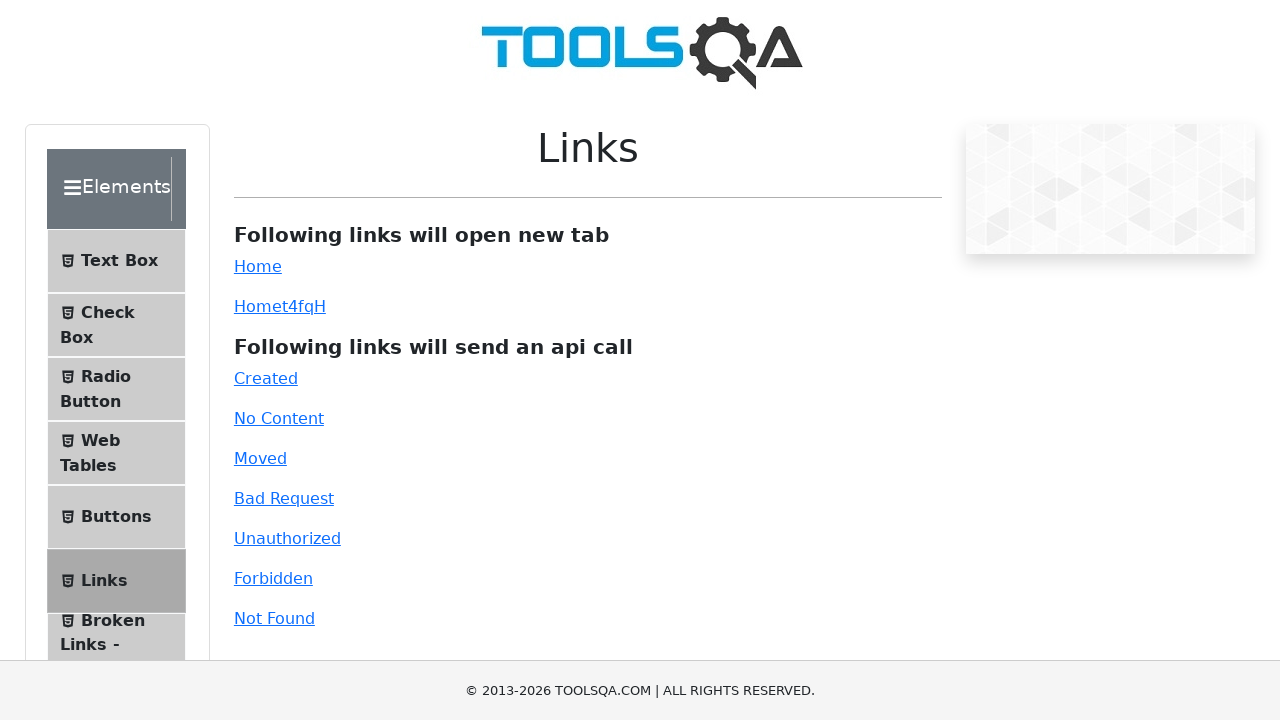

Located the 'Moved' link element
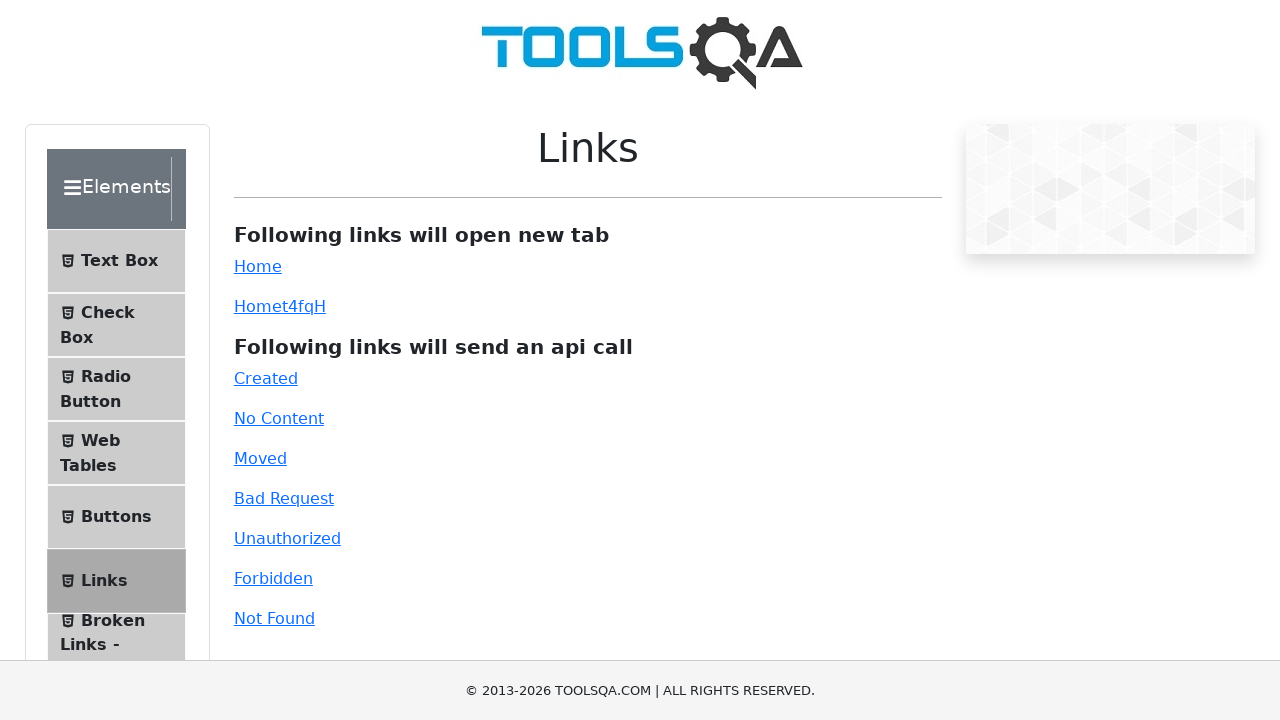

Scrolled 'Moved' link into view
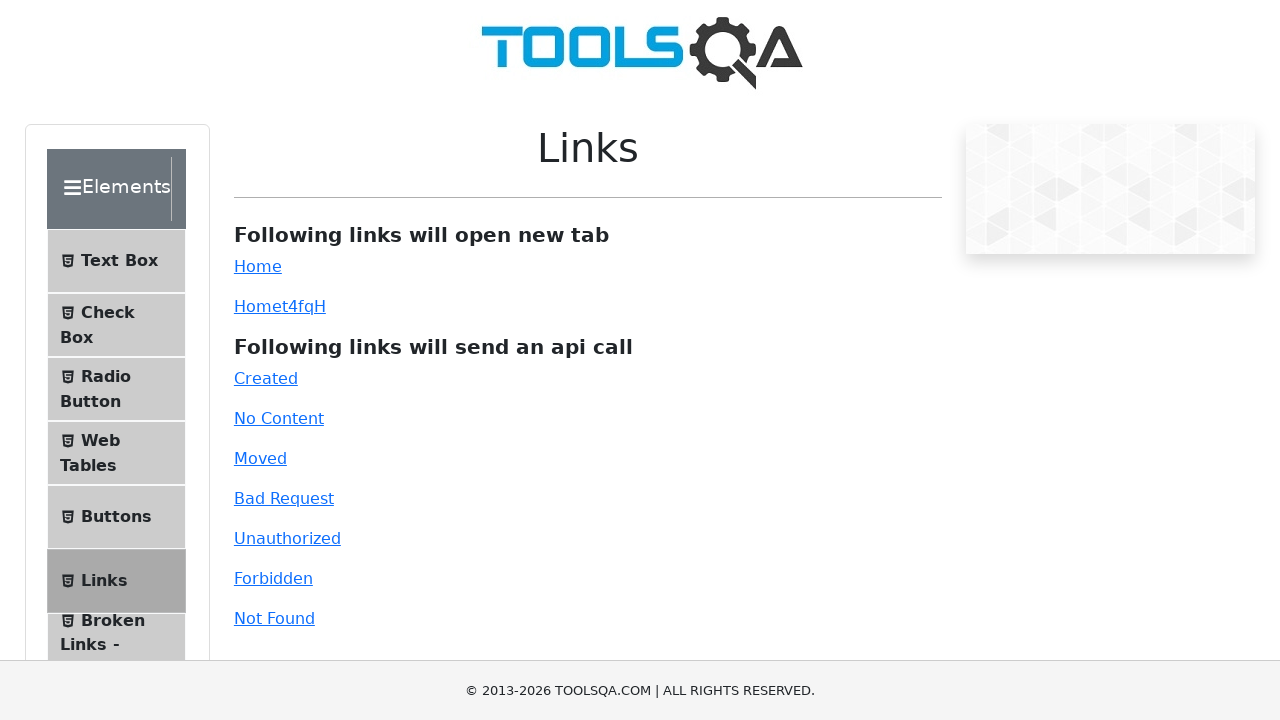

Clicked the 'Moved' link at (260, 458) on internal:text="Moved"s
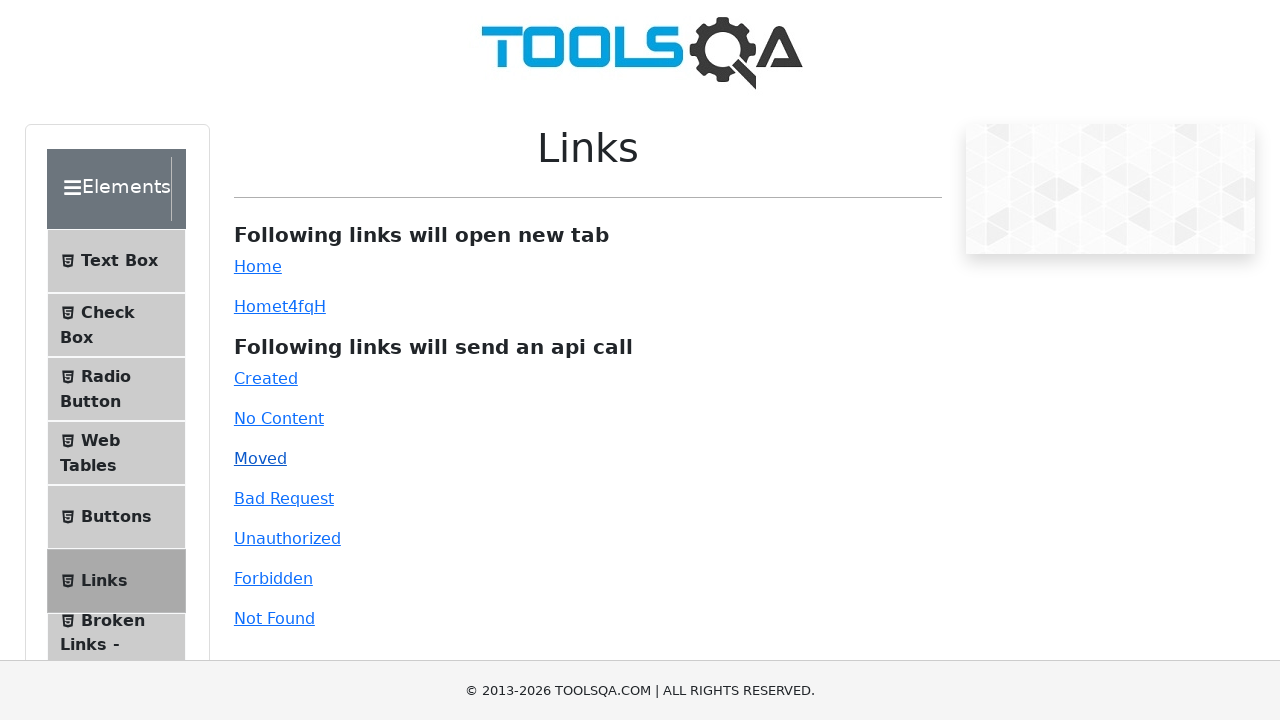

Waited for 'Moved Permanently' message to appear
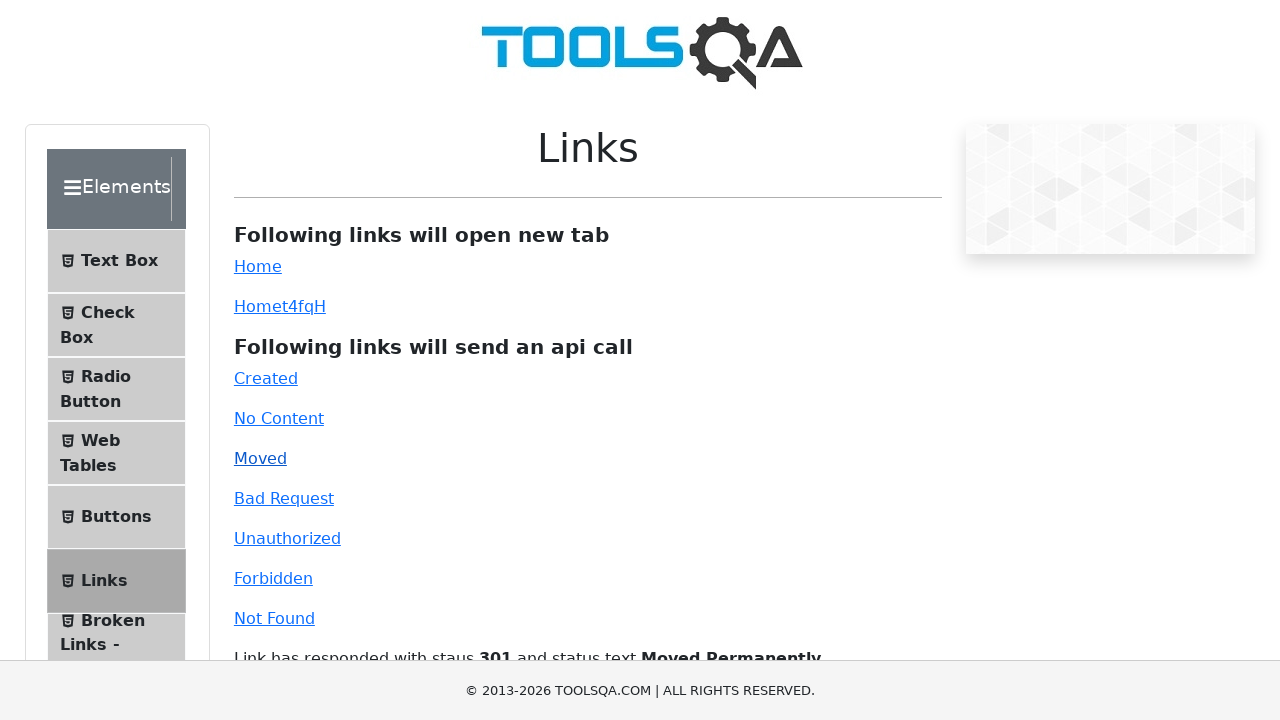

Located the 'Moved Permanently' message element
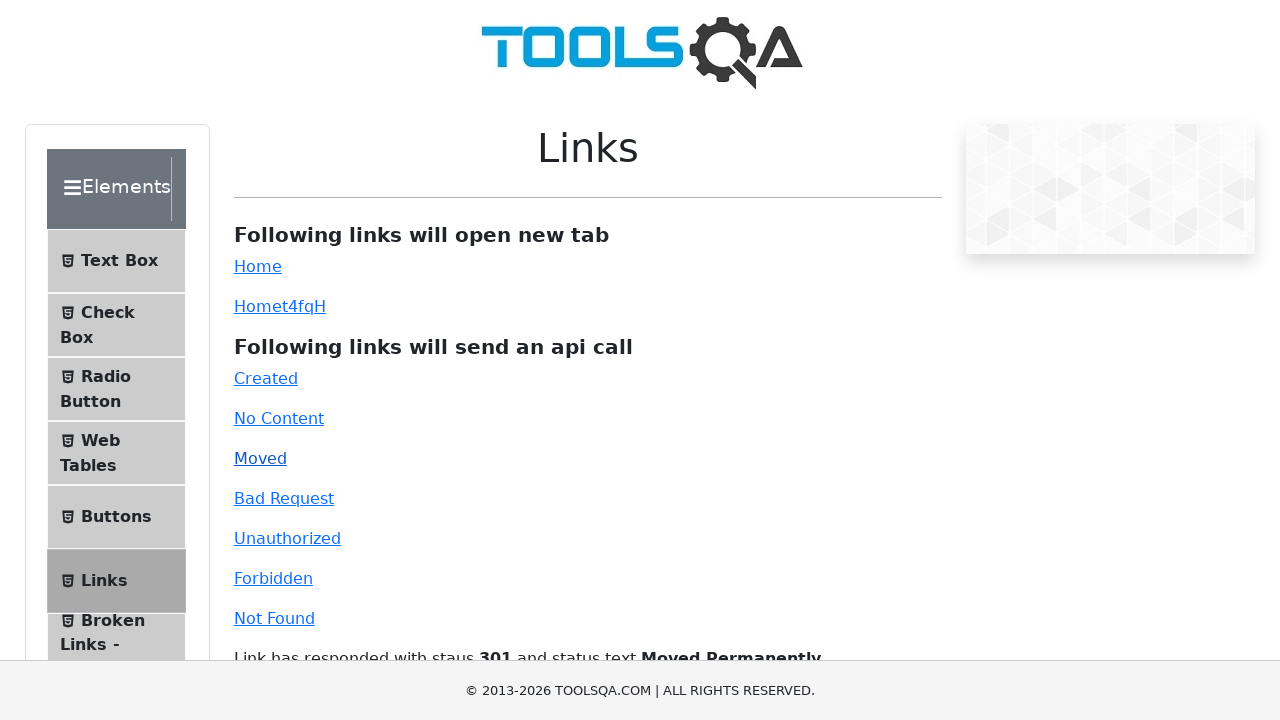

Retrieved message text: 'Moved Permanently'
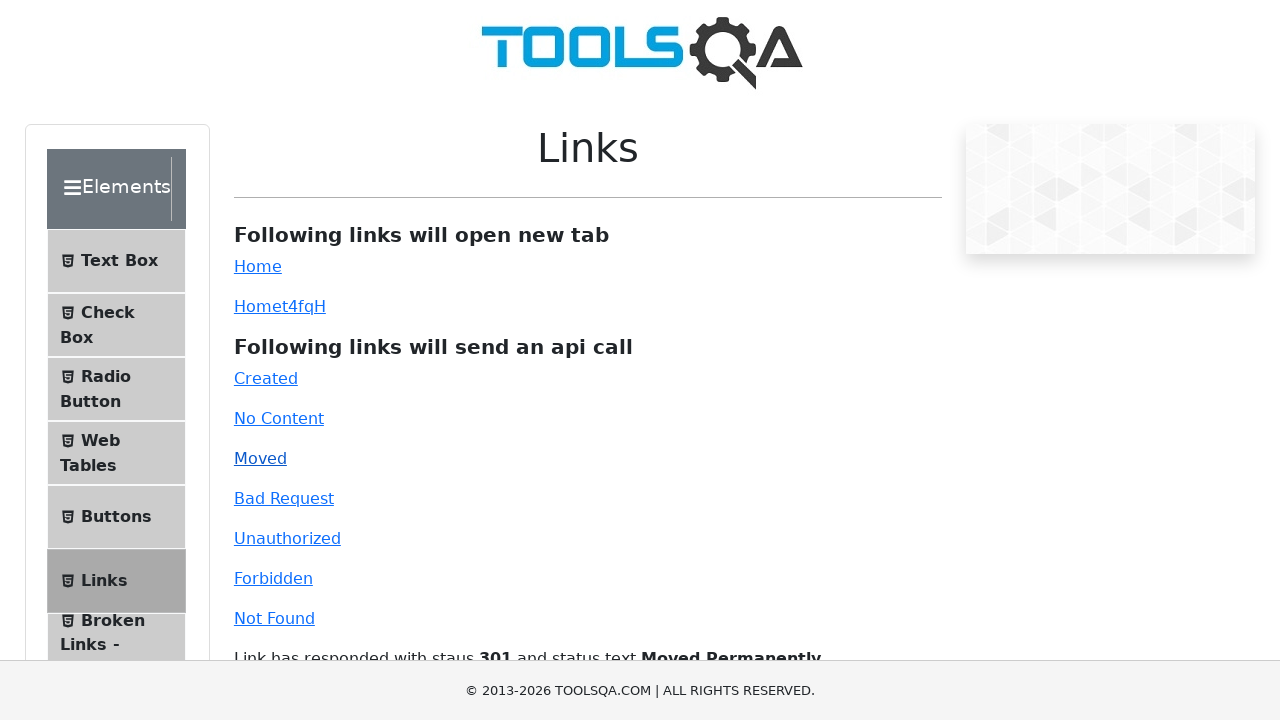

Verified that message text equals 'Moved Permanently'
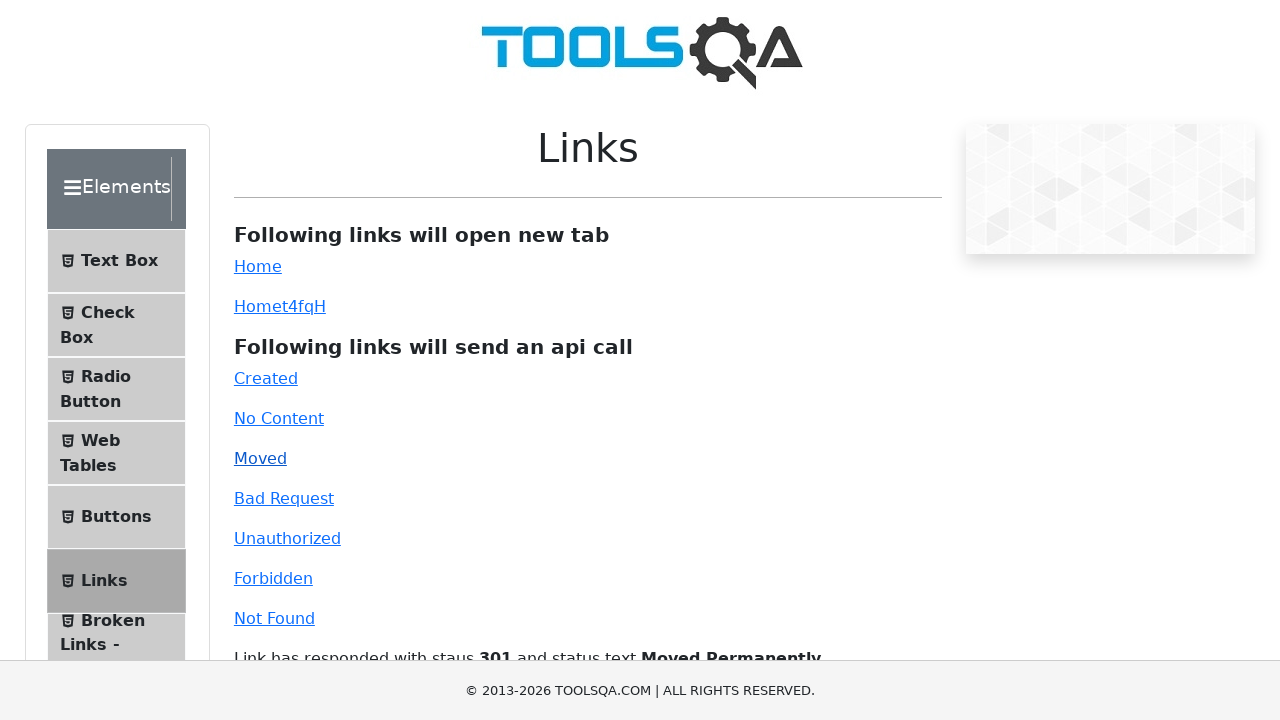

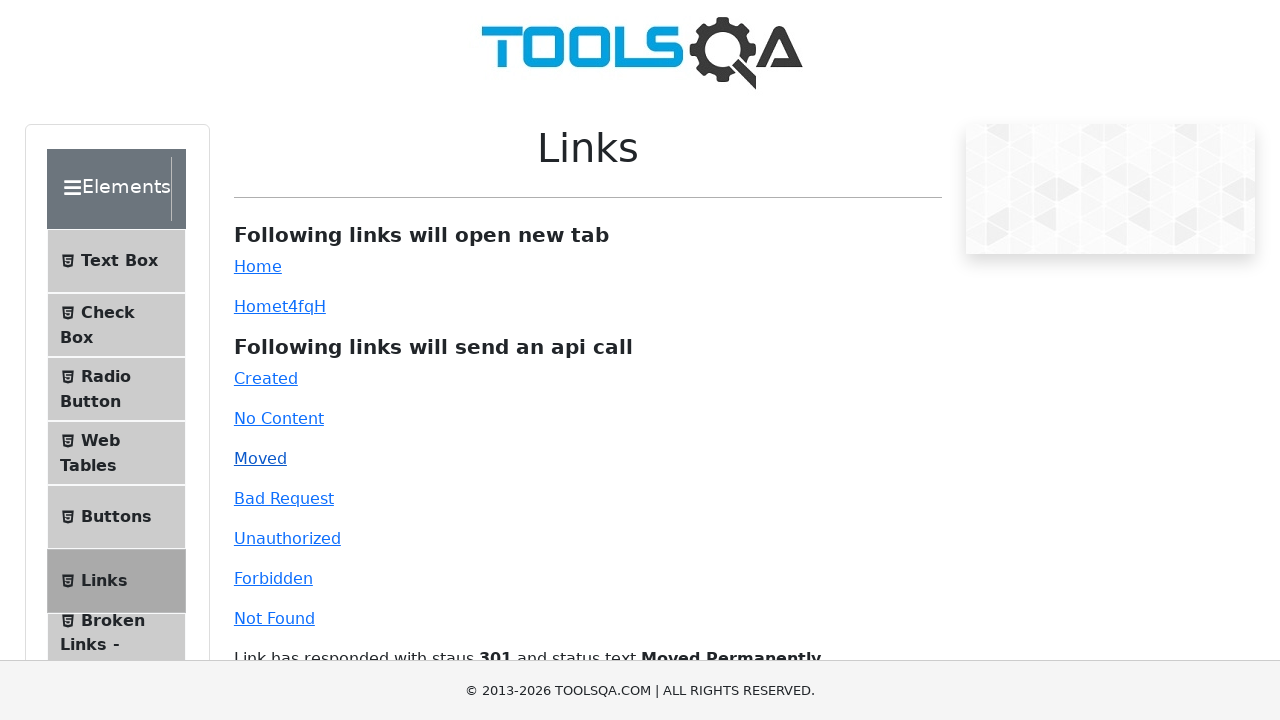